Tests hovering over a region link to display submenu and clicking on a city link

Starting URL: https://www.lottecinemavn.com/LCHS/Contents/Cinema/Cinema-Detail.aspx

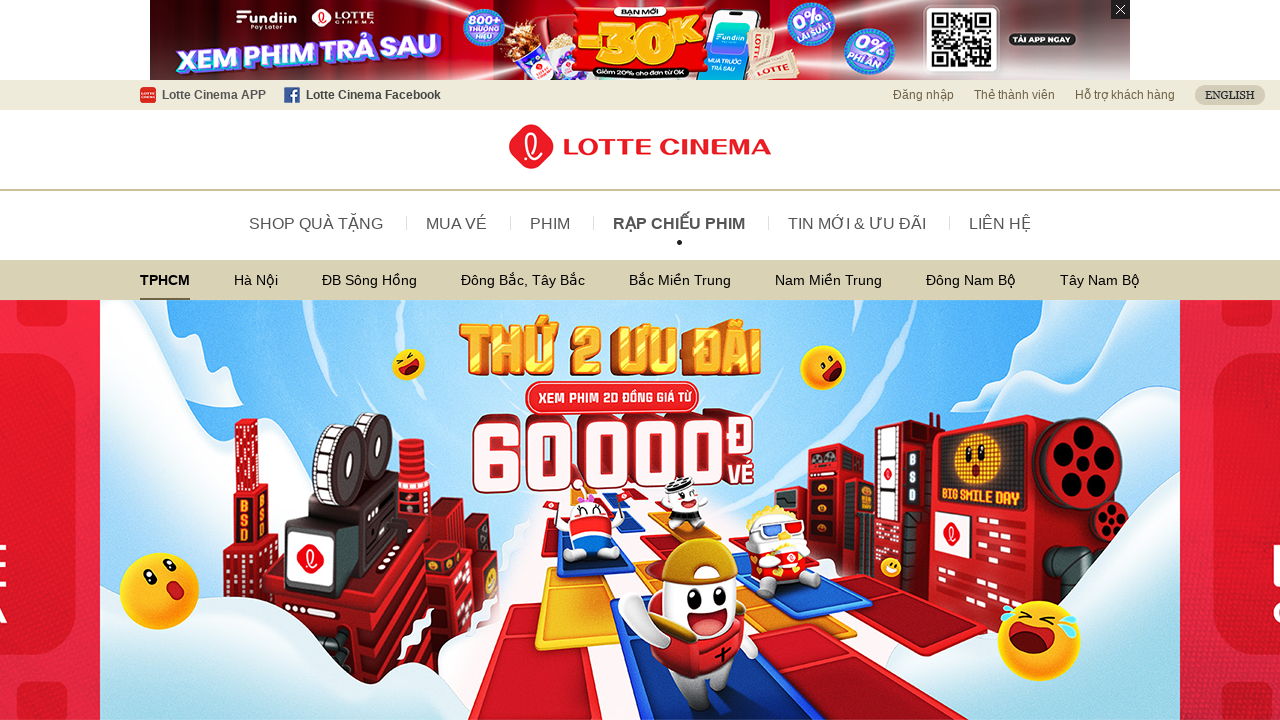

Hovered over 'ĐB Sông Hồng' region link to display submenu at (370, 280) on xpath=//a[contains(text(),'ĐB Sông Hồng')]
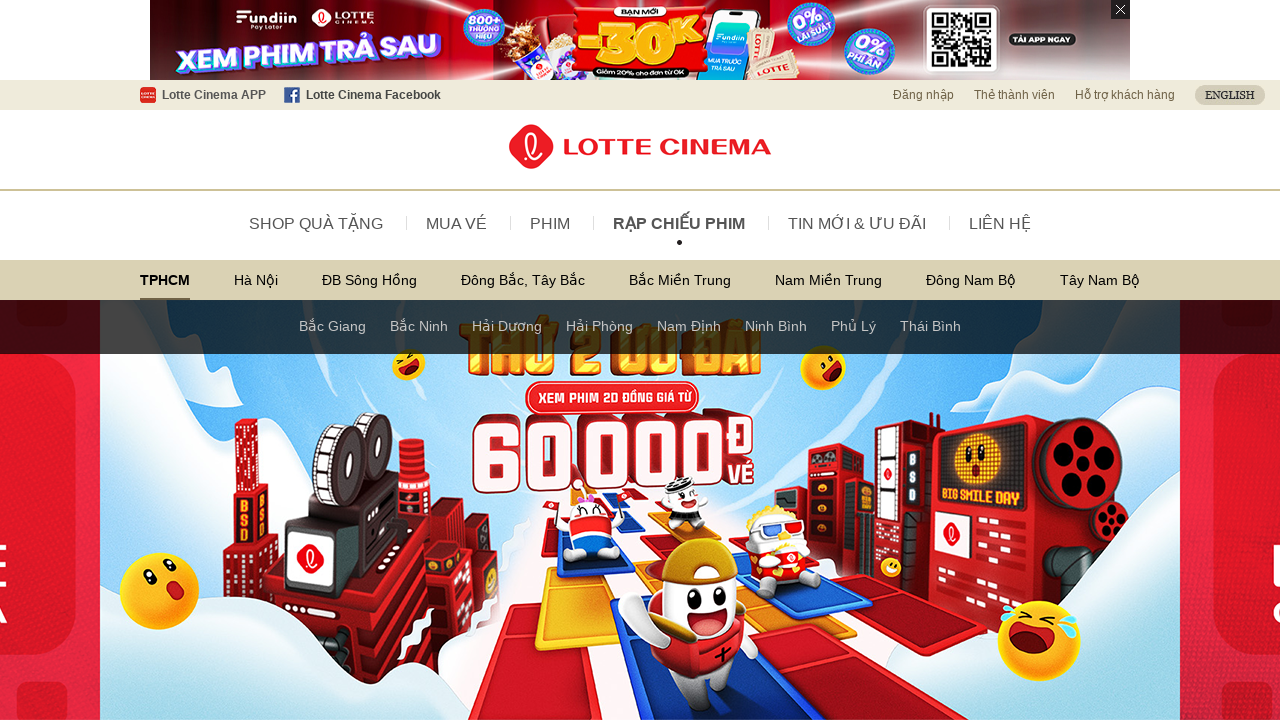

Clicked on 'Nam Định' city link from the submenu at (689, 328) on a:has-text('Nam Định')
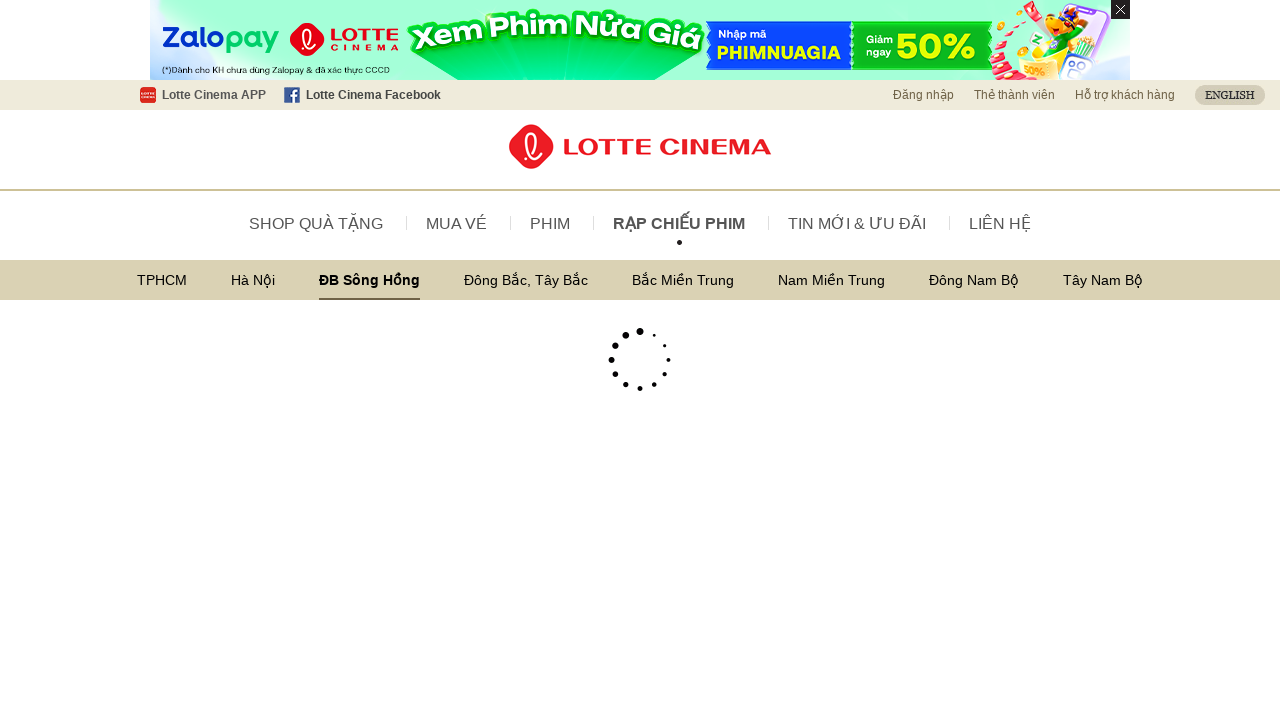

Verified 'Nam Định' heading is displayed on the page
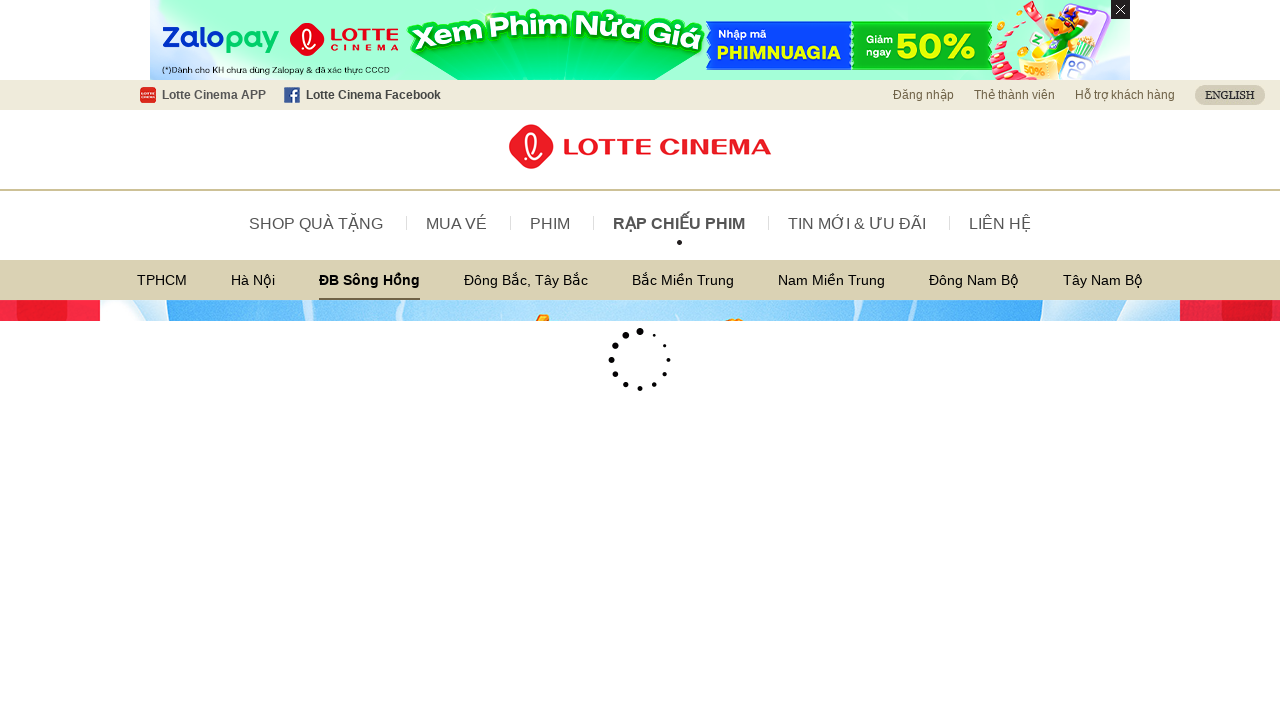

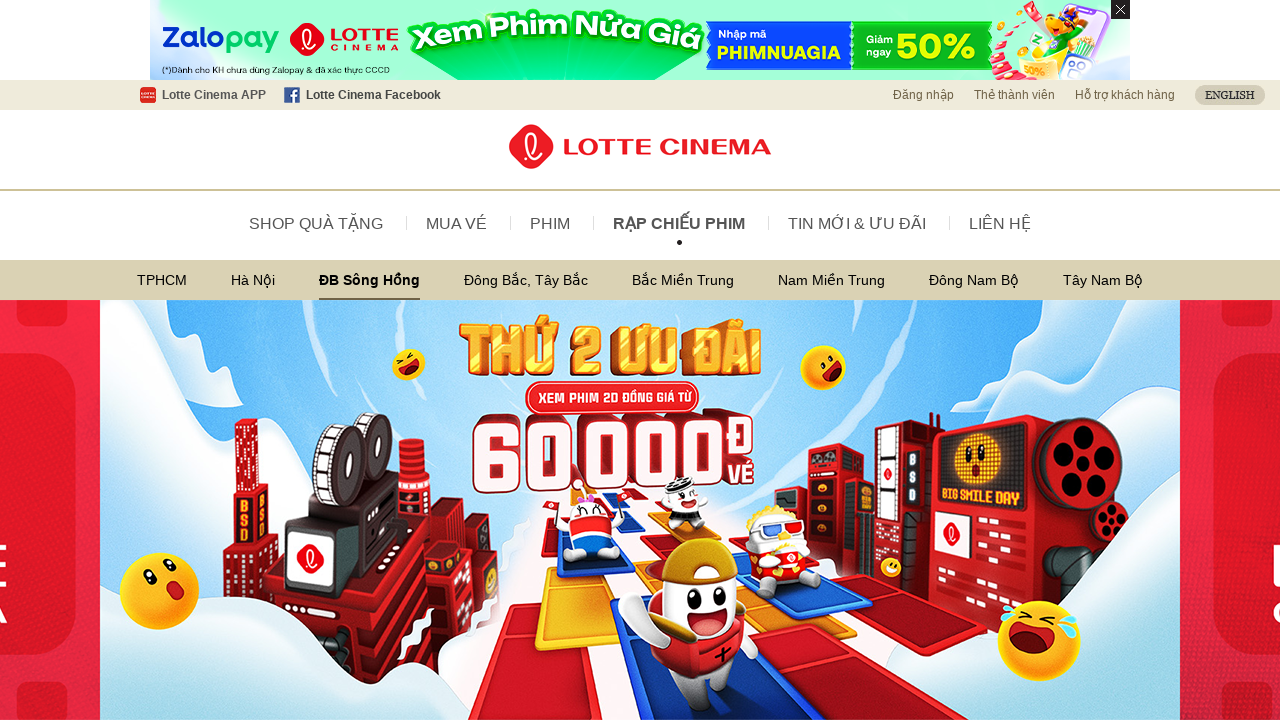